Navigates to the Jenkins homepage and verifies the page title is "Jenkins"

Starting URL: https://www.jenkins.io/

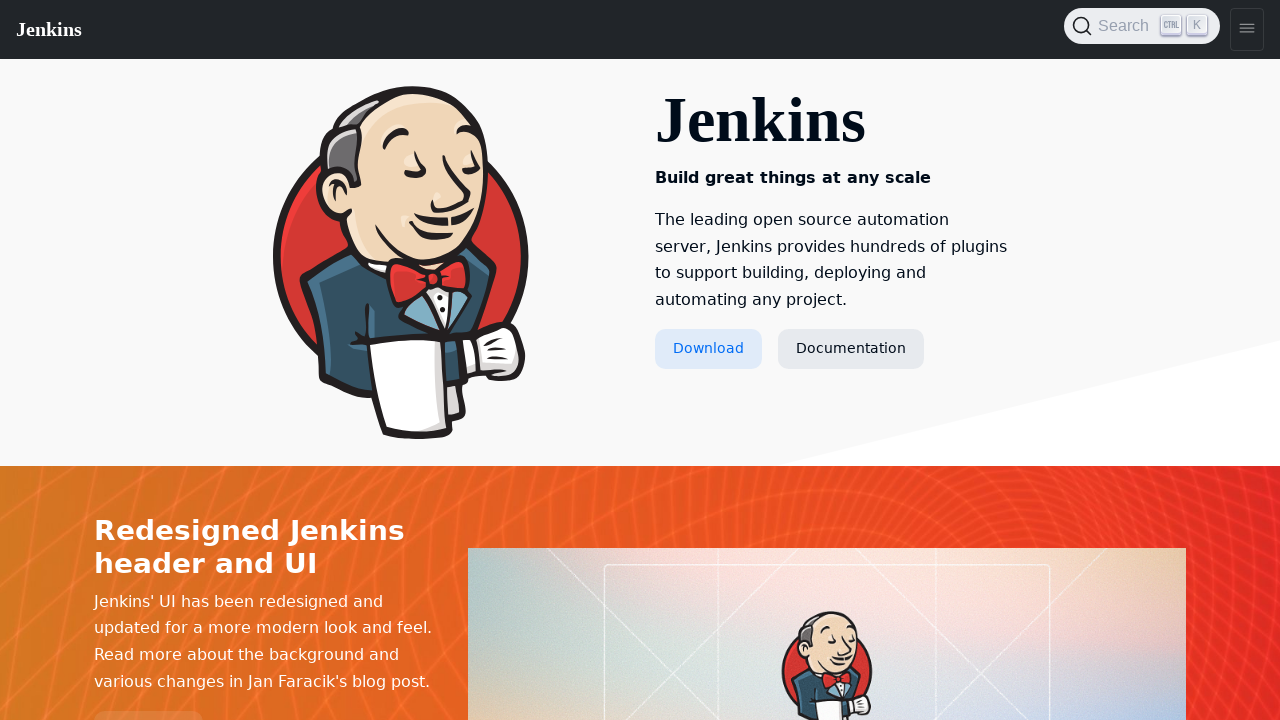

Waited for page to reach domcontentloaded state
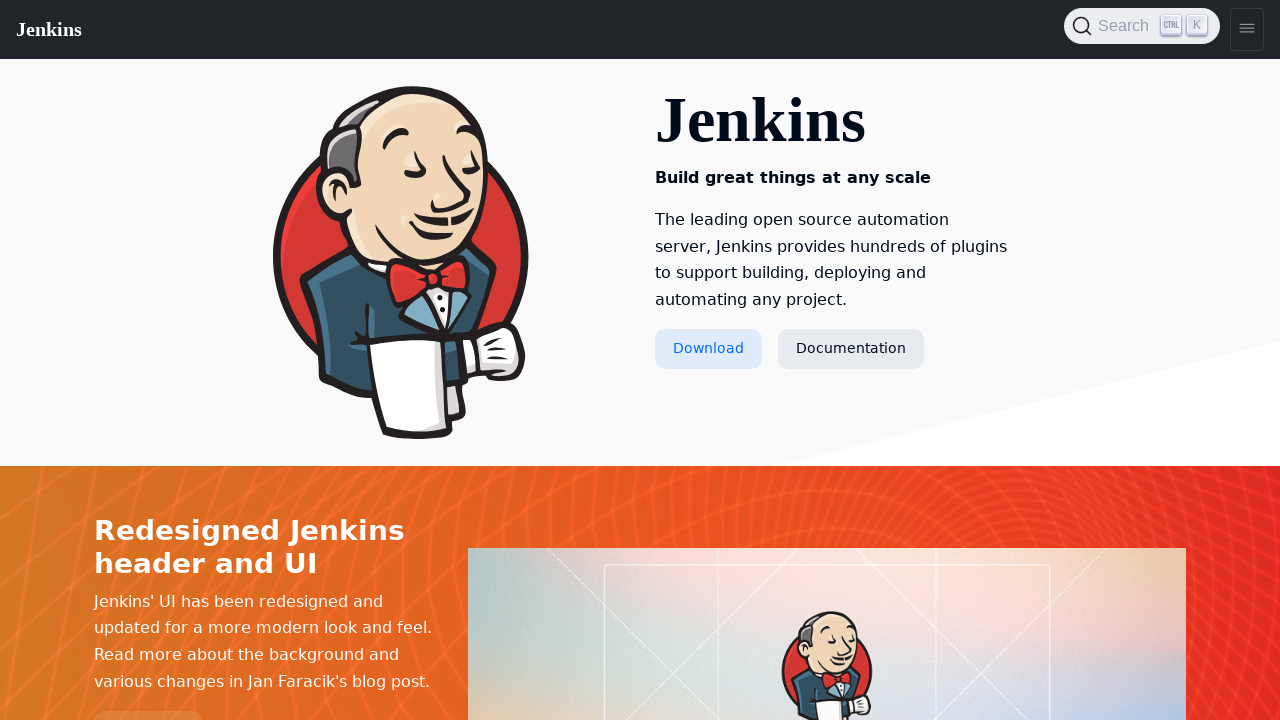

Verified page title is 'Jenkins'
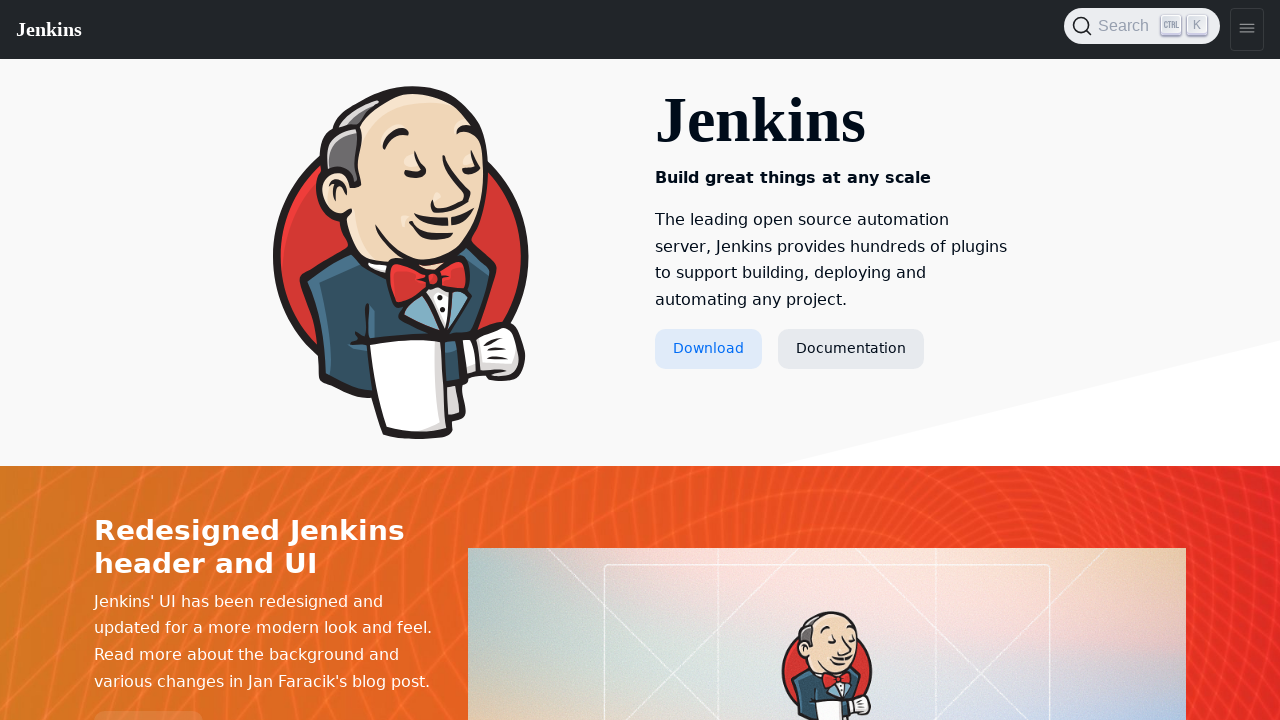

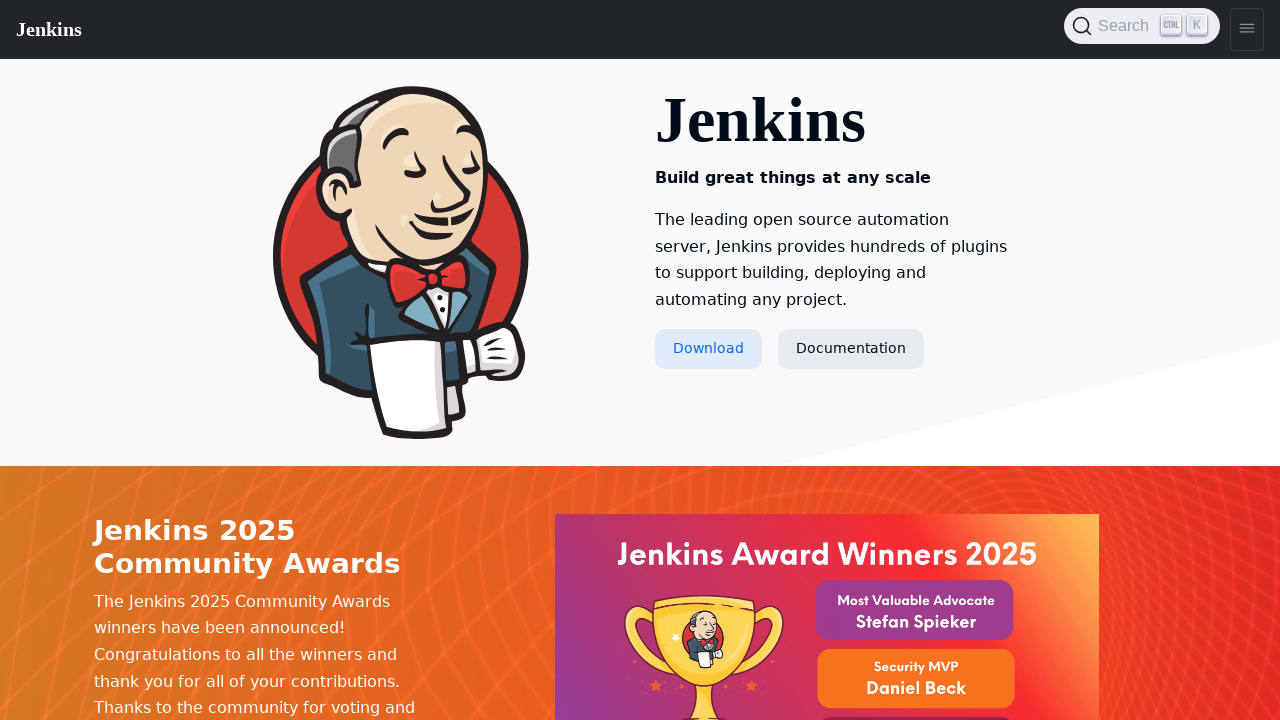